Tests tooltip functionality by hovering over a button and text field to trigger tooltips, clicking on the tooltip, and performing a right-click (context click) action on the header.

Starting URL: https://demoqa.com/tool-tips

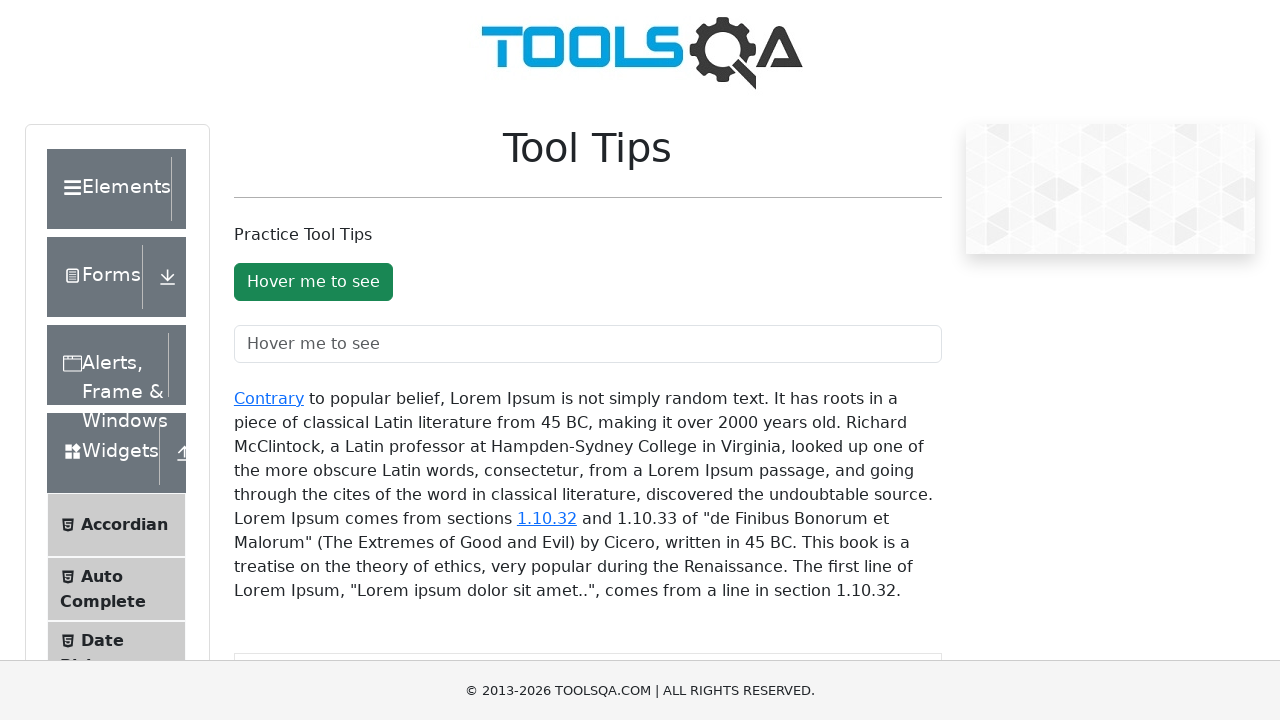

Hovered over tooltip button to trigger tooltip at (313, 282) on #toolTipButton
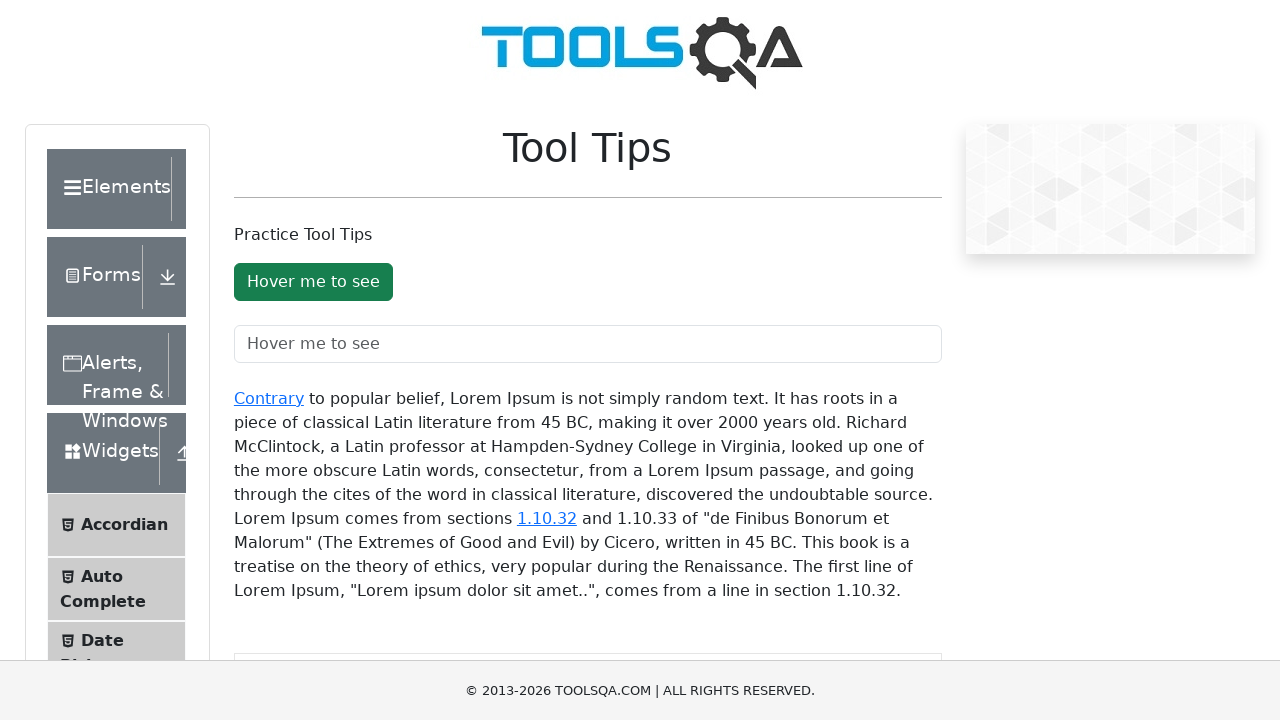

Waited 2 seconds for tooltip to appear on button
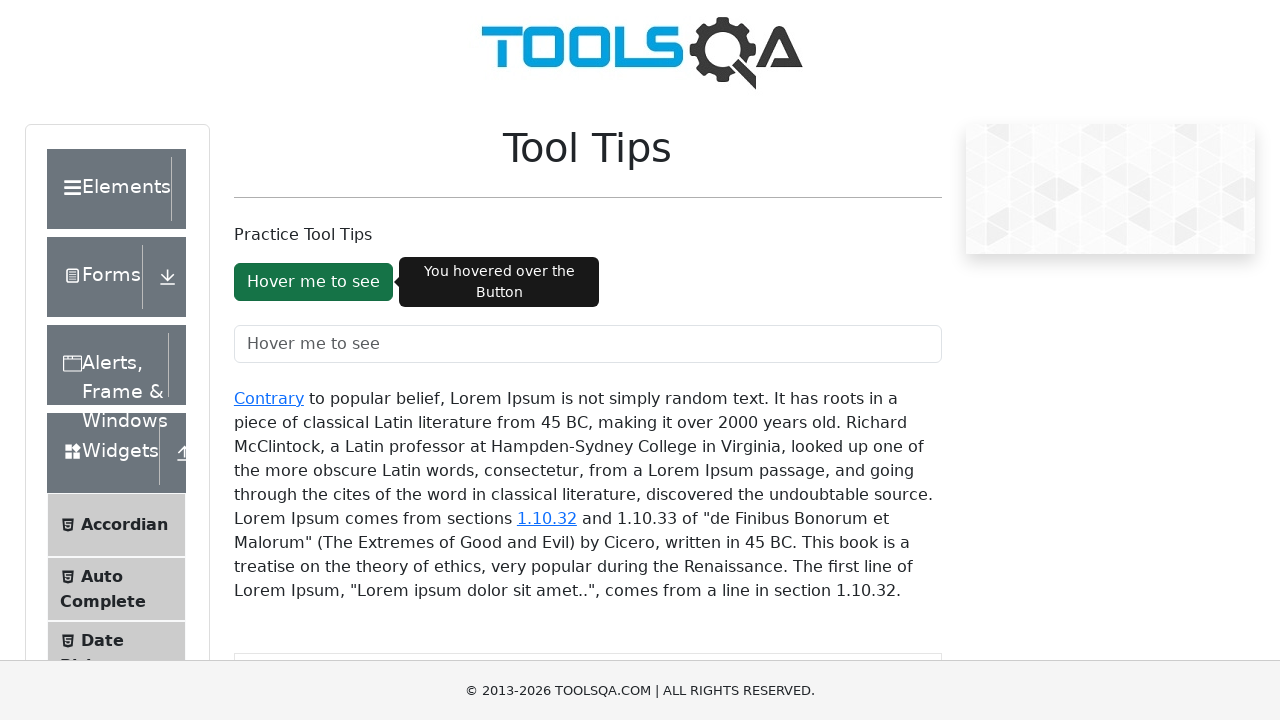

Hovered over tooltip text field to trigger tooltip at (588, 344) on #toolTipTextField
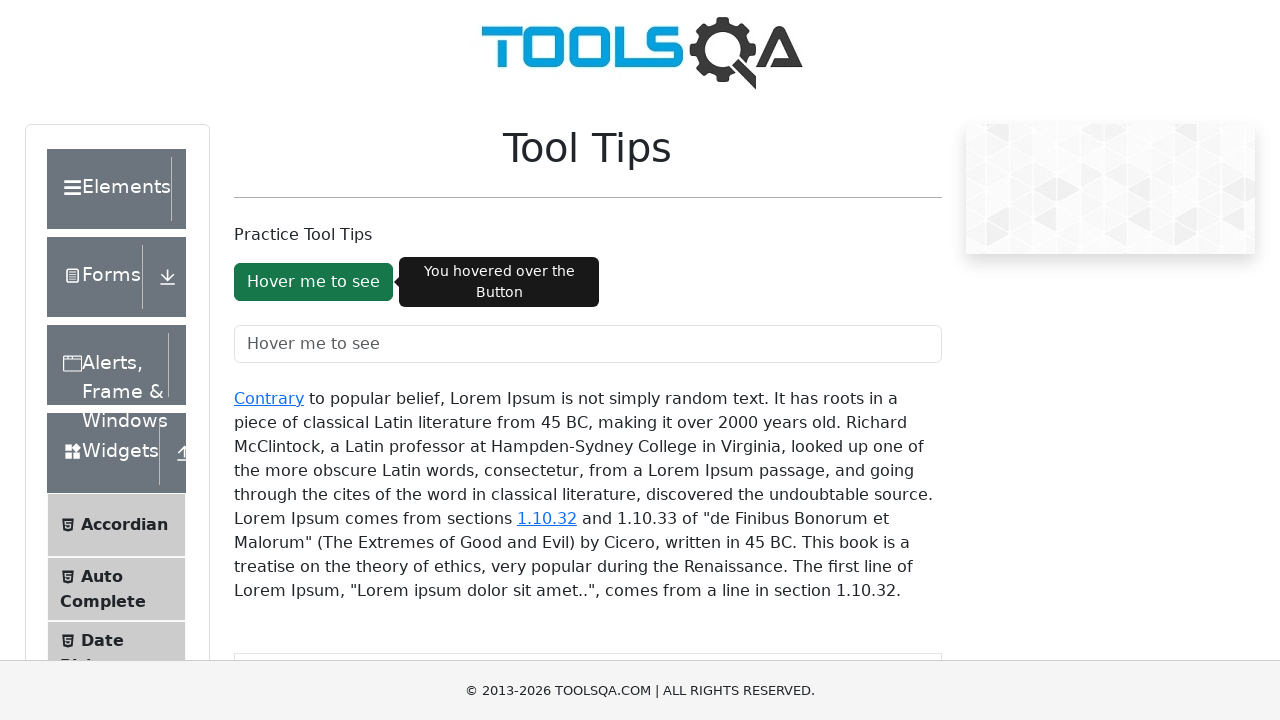

Waited 1 second for tooltip to appear on text field
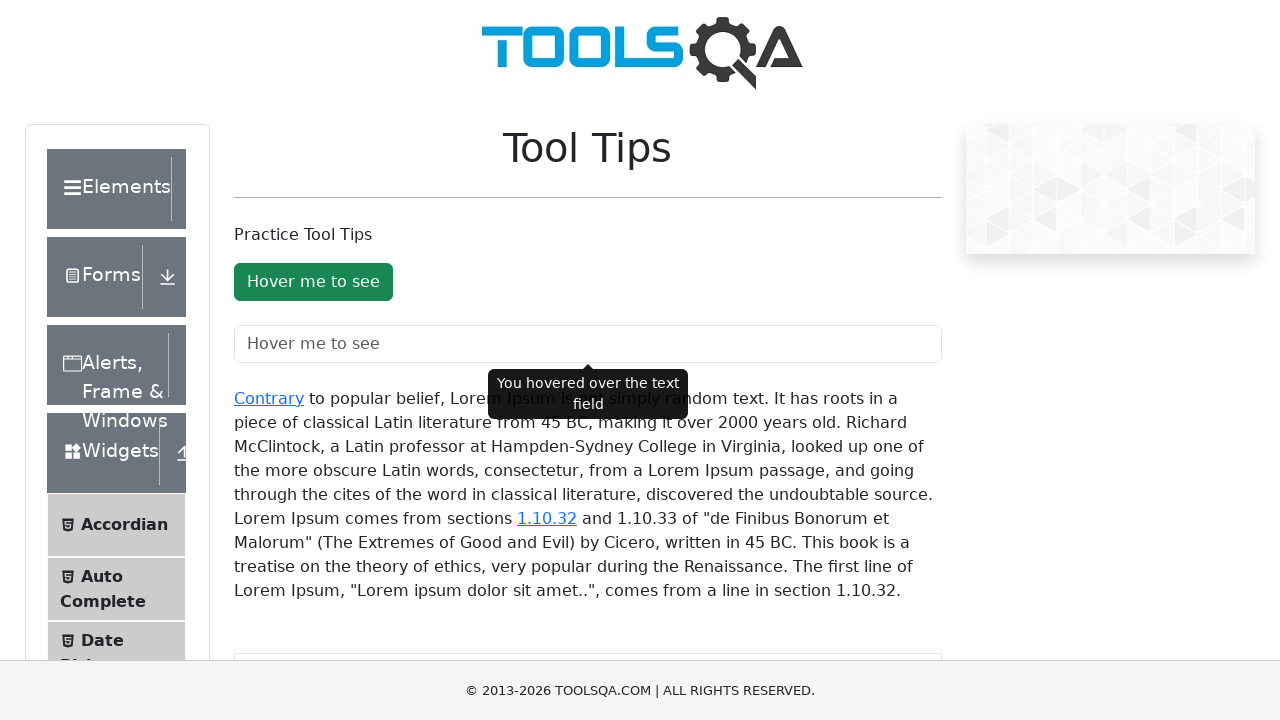

Clicked on the tooltip inner element at (588, 394) on .tooltip-inner
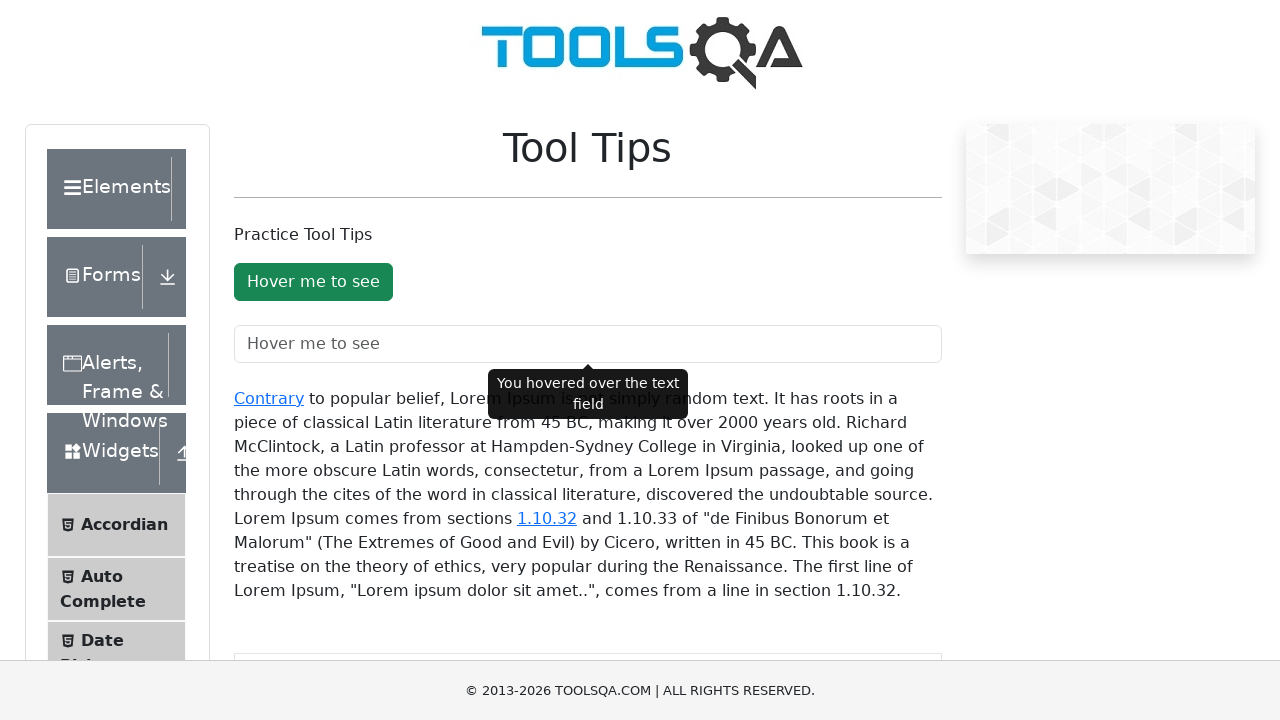

Waited 1 second after clicking tooltip
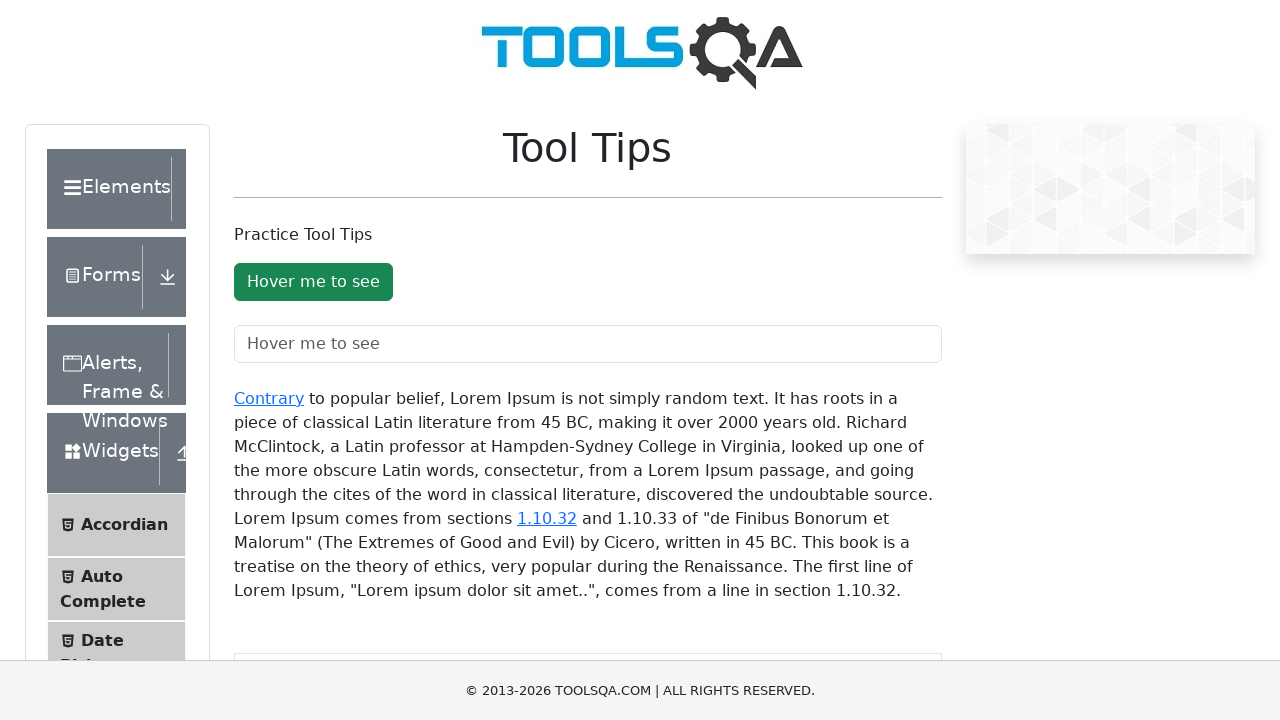

Performed right-click (context click) on header text at (109, 189) on .header-text
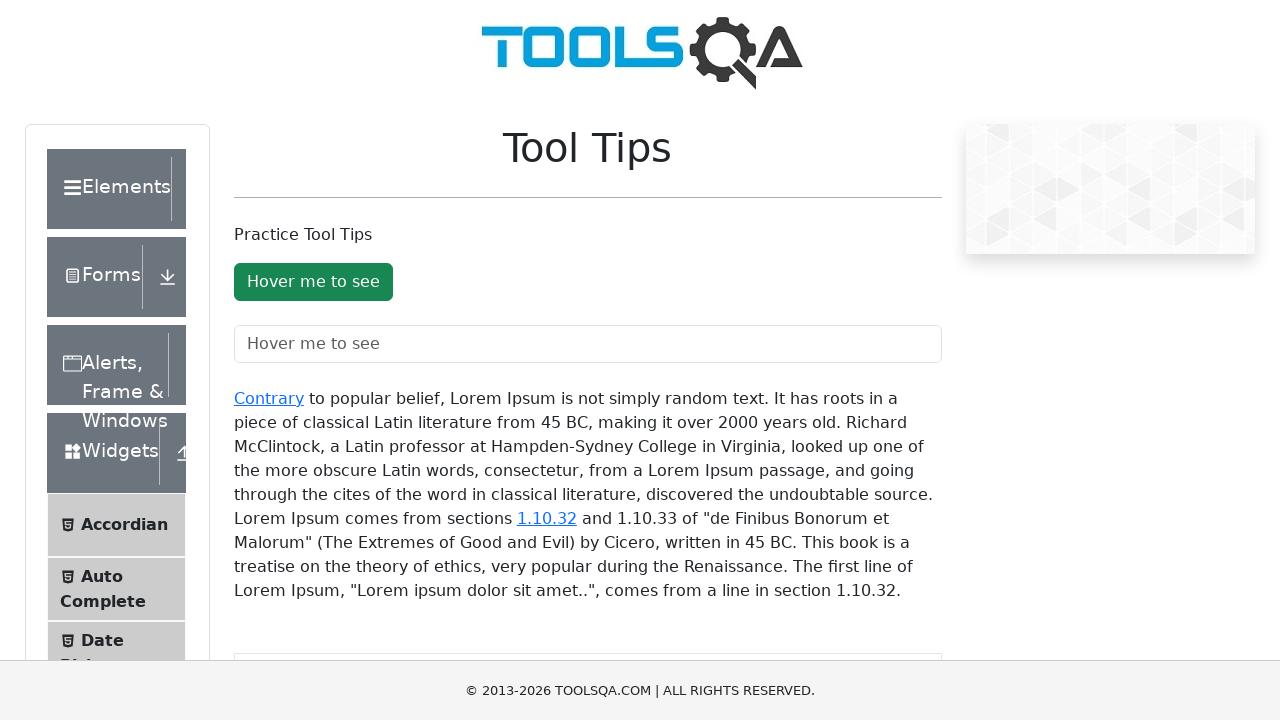

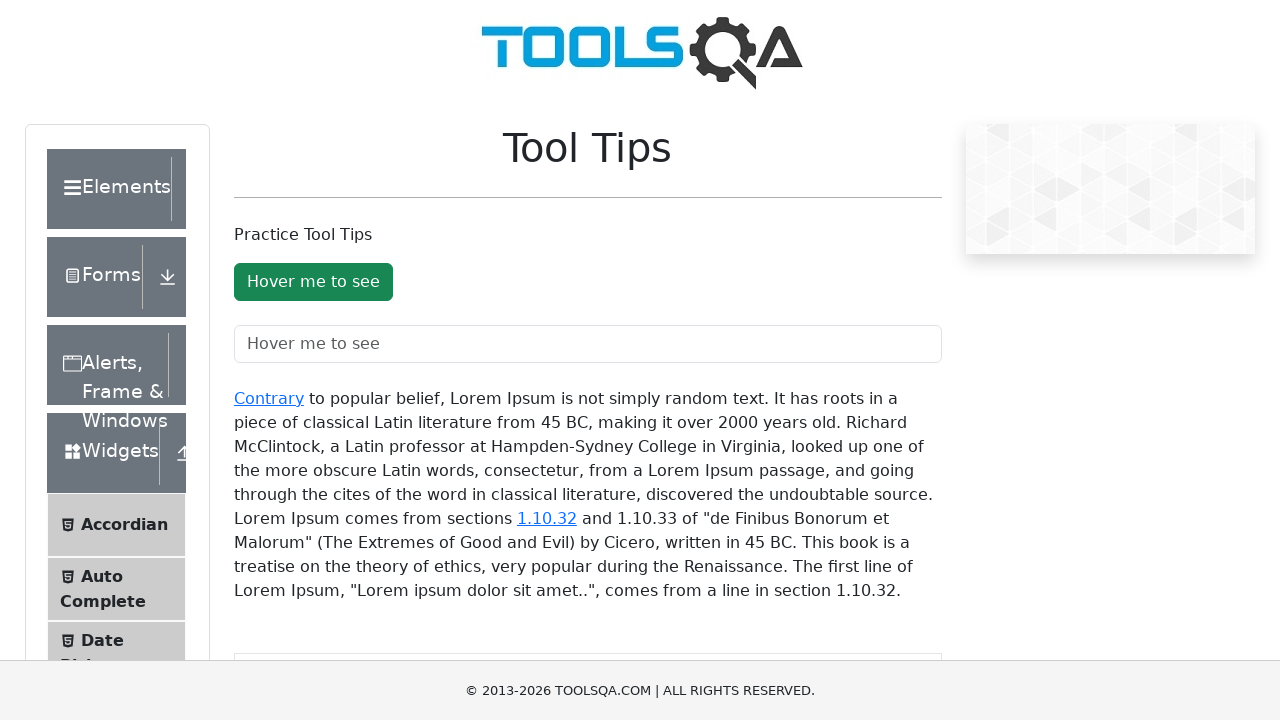